Tests registration form validation by entering invalid phone numbers (too short and wrong prefix) and verifying the phone validation error messages

Starting URL: https://alada.vn/tai-khoan/dang-ky.html

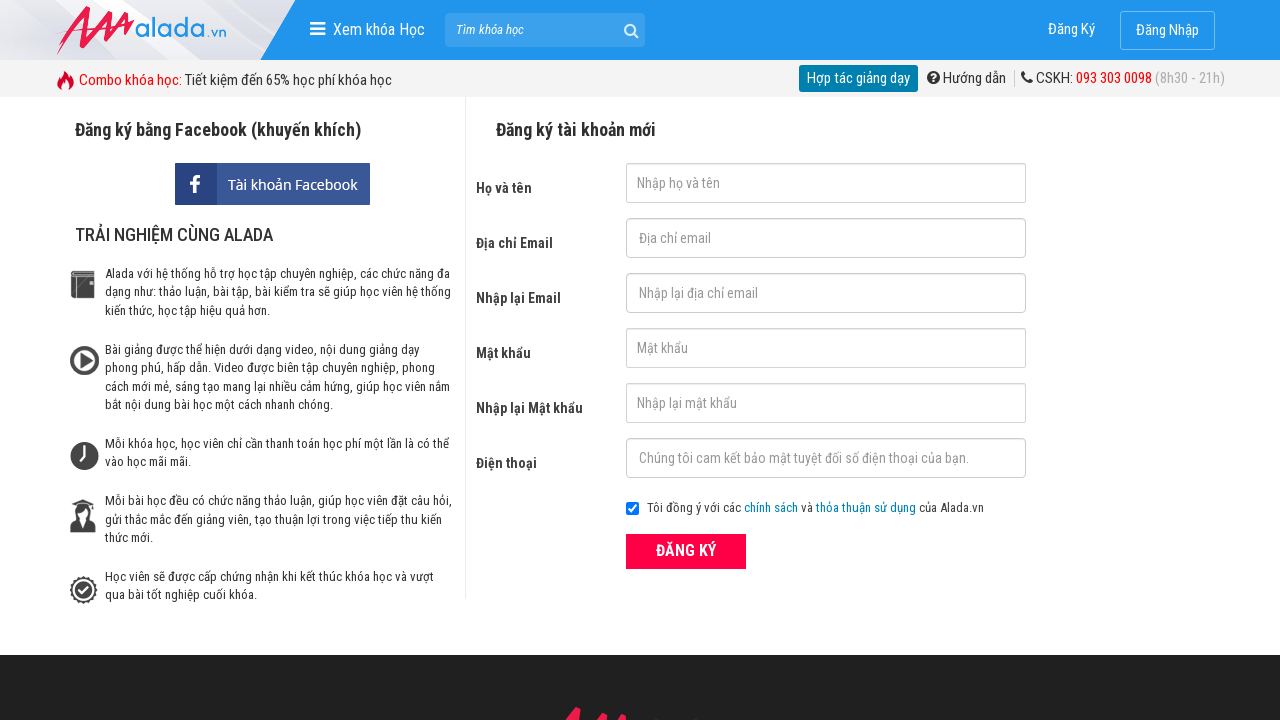

Filled first name field with 'Tom Brown' on #txtFirstname
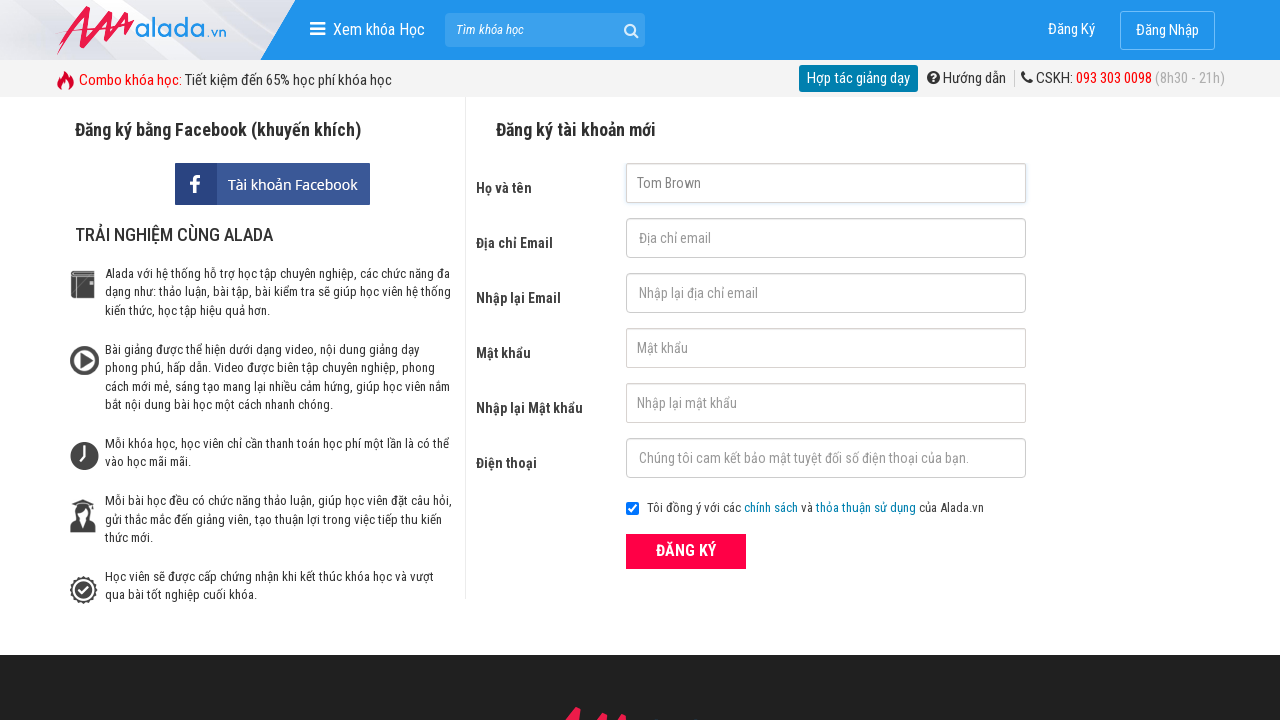

Filled email field with 'tom.b@gmail.com' on #txtEmail
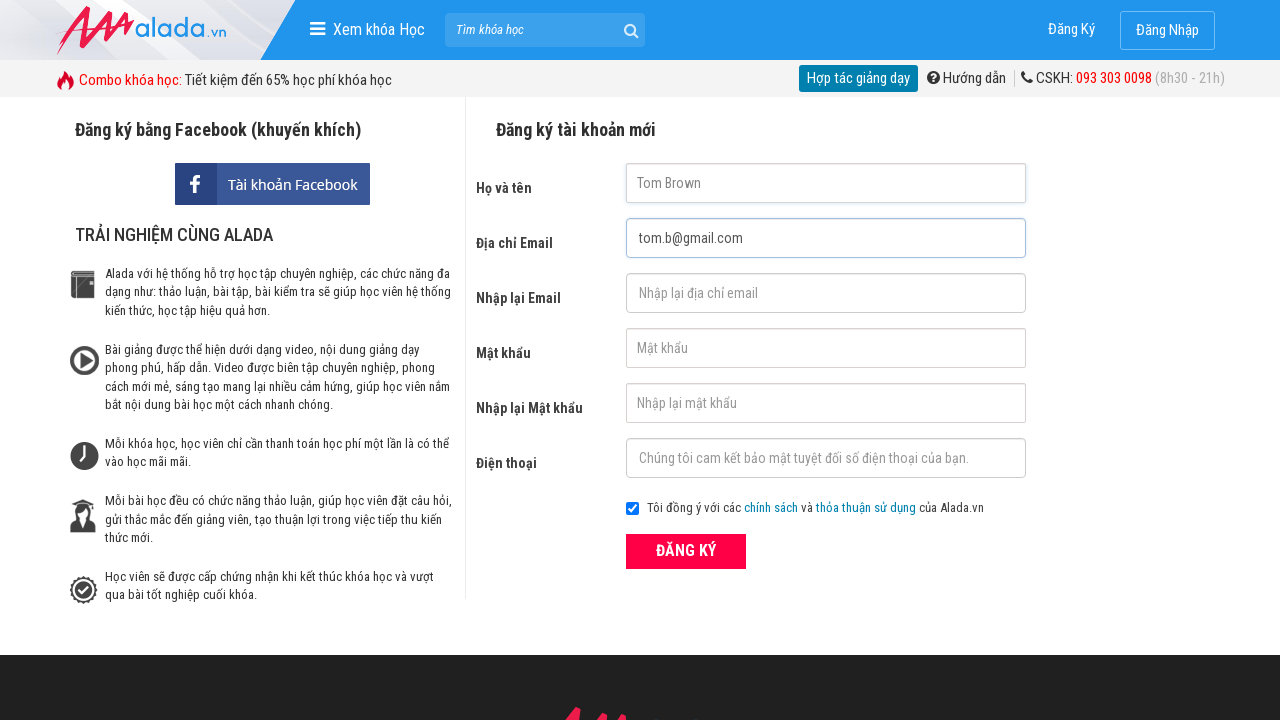

Filled confirm email field with 'tom.b@gmail.com' on #txtCEmail
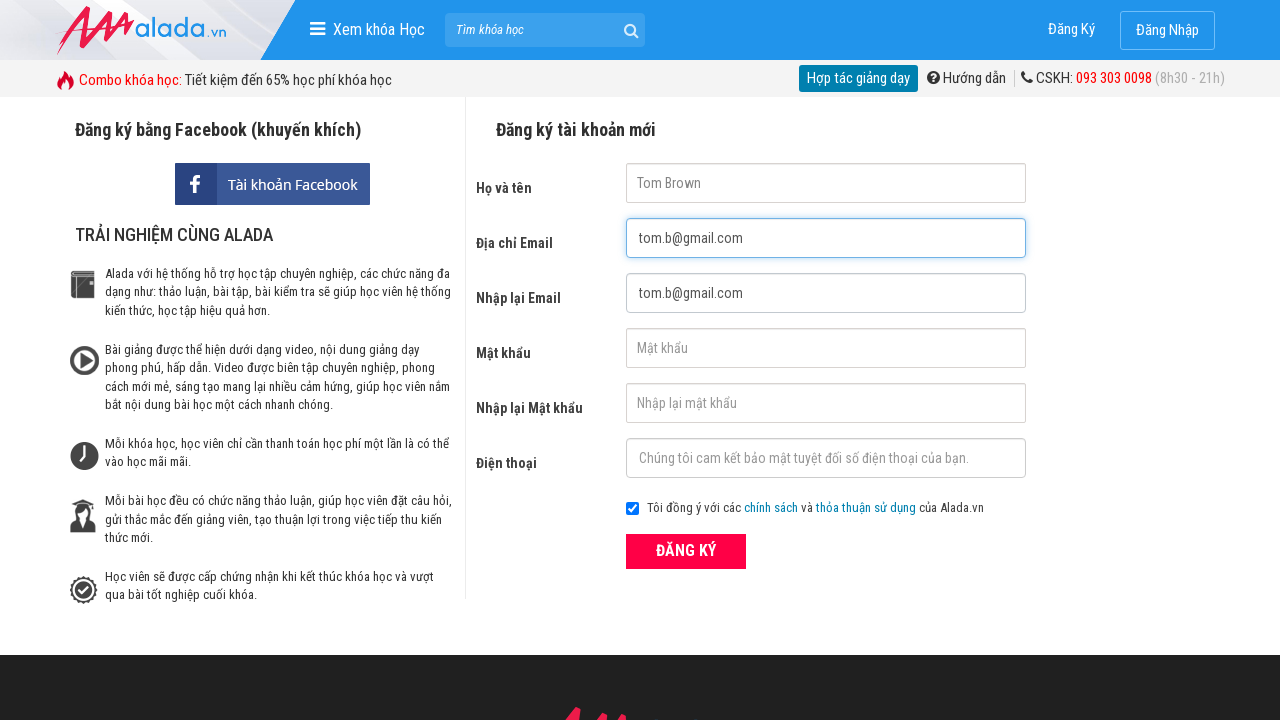

Filled password field with '123456' on #txtPassword
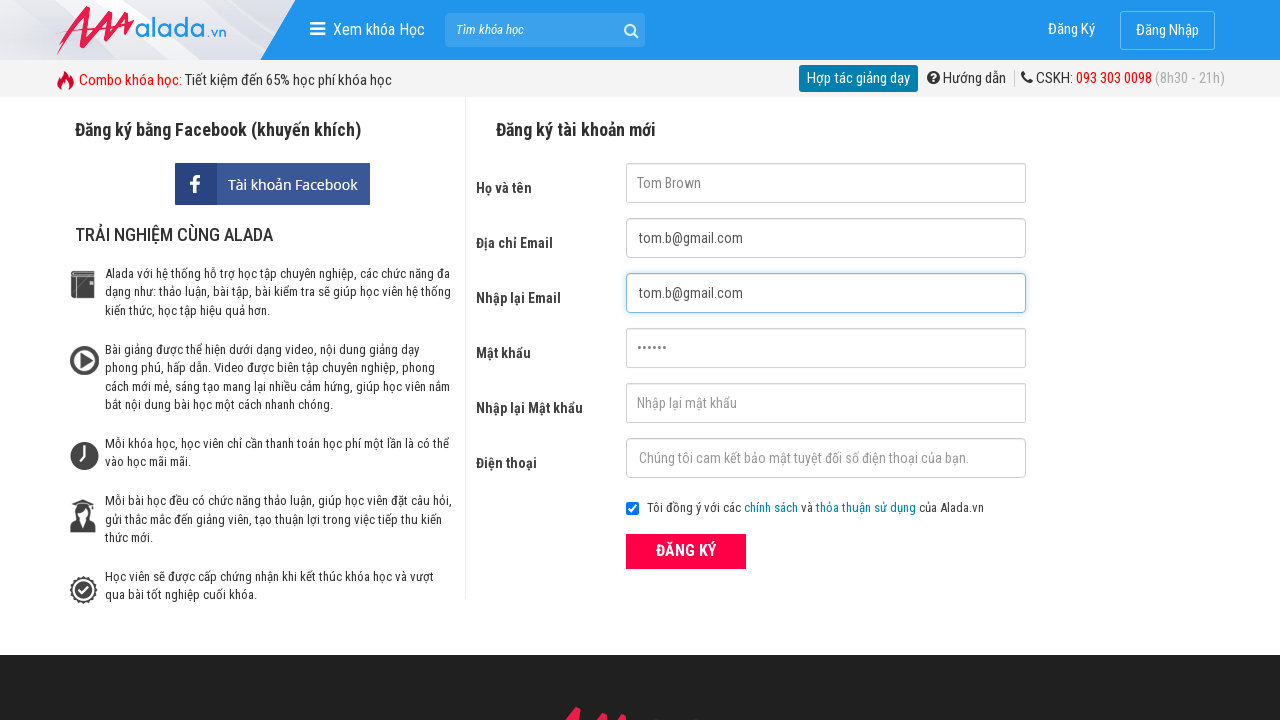

Filled confirm password field with '123456' on #txtCPassword
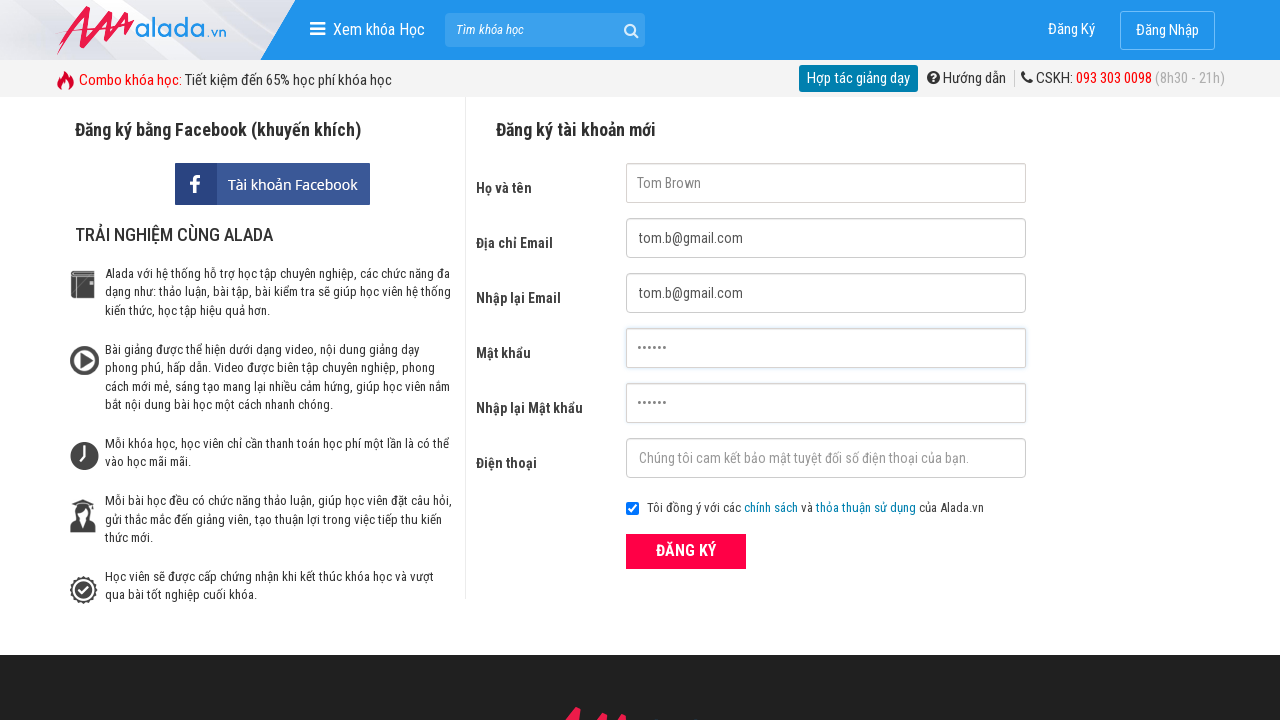

Filled phone field with short phone number '0901' (too short) on #txtPhone
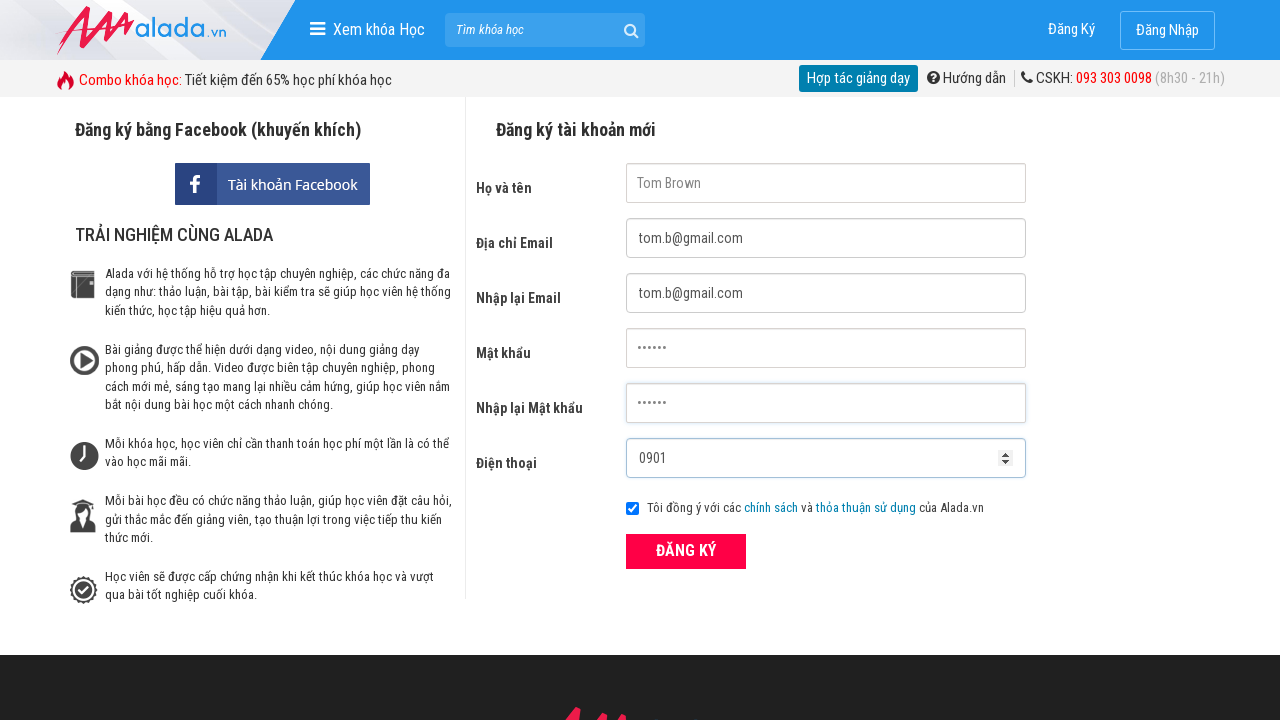

Clicked submit button to validate short phone number at (686, 551) on xpath=//button[@type='submit']
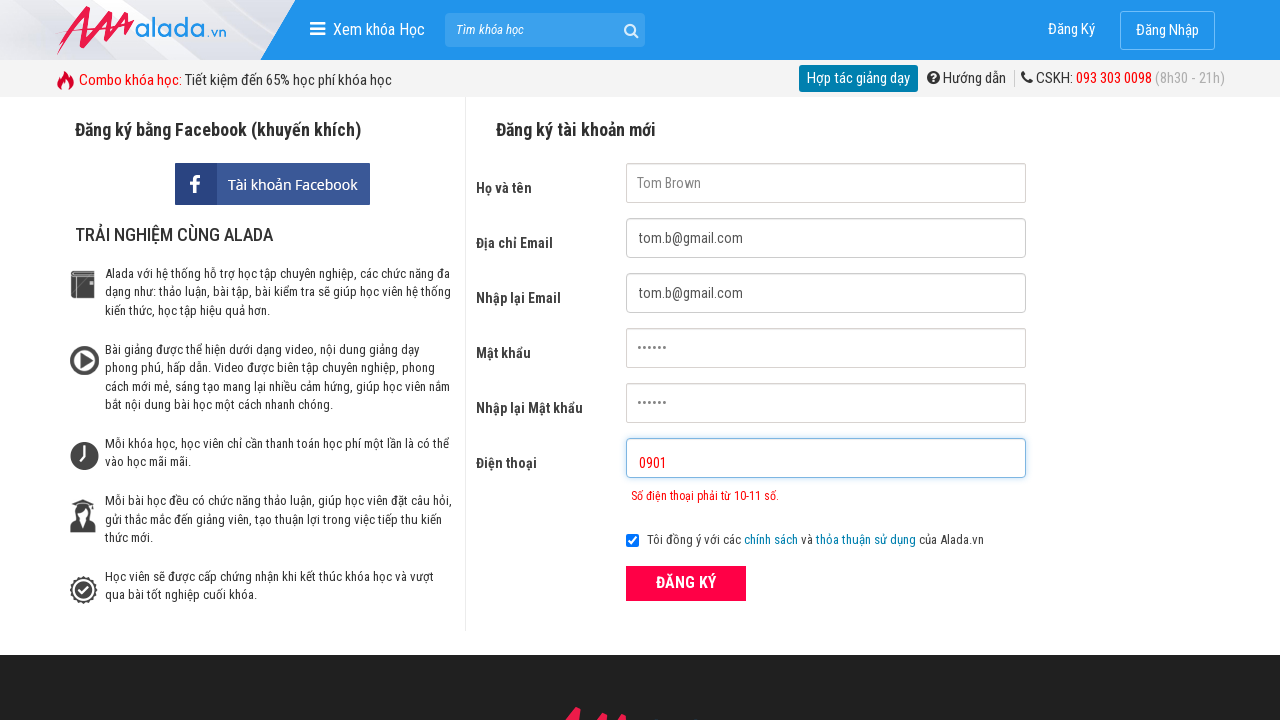

Phone length validation error message appeared
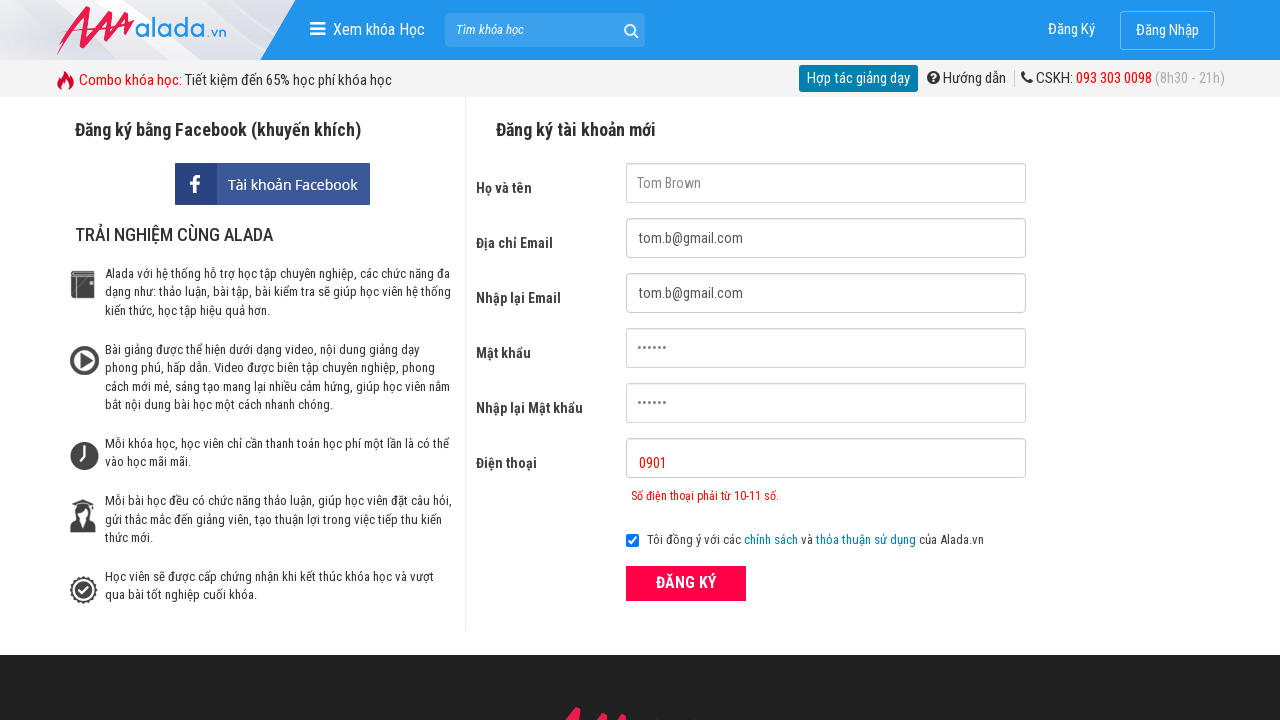

Cleared phone field on #txtPhone
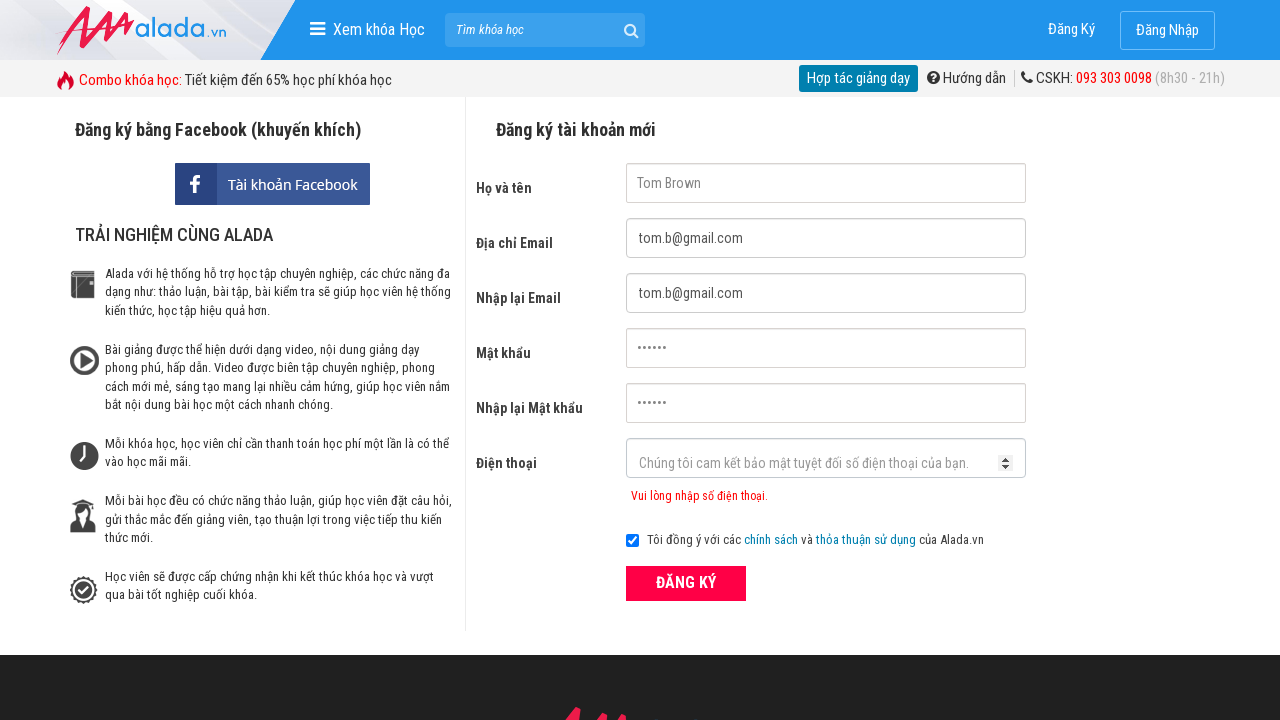

Filled phone field with invalid prefix number '1234567891' on #txtPhone
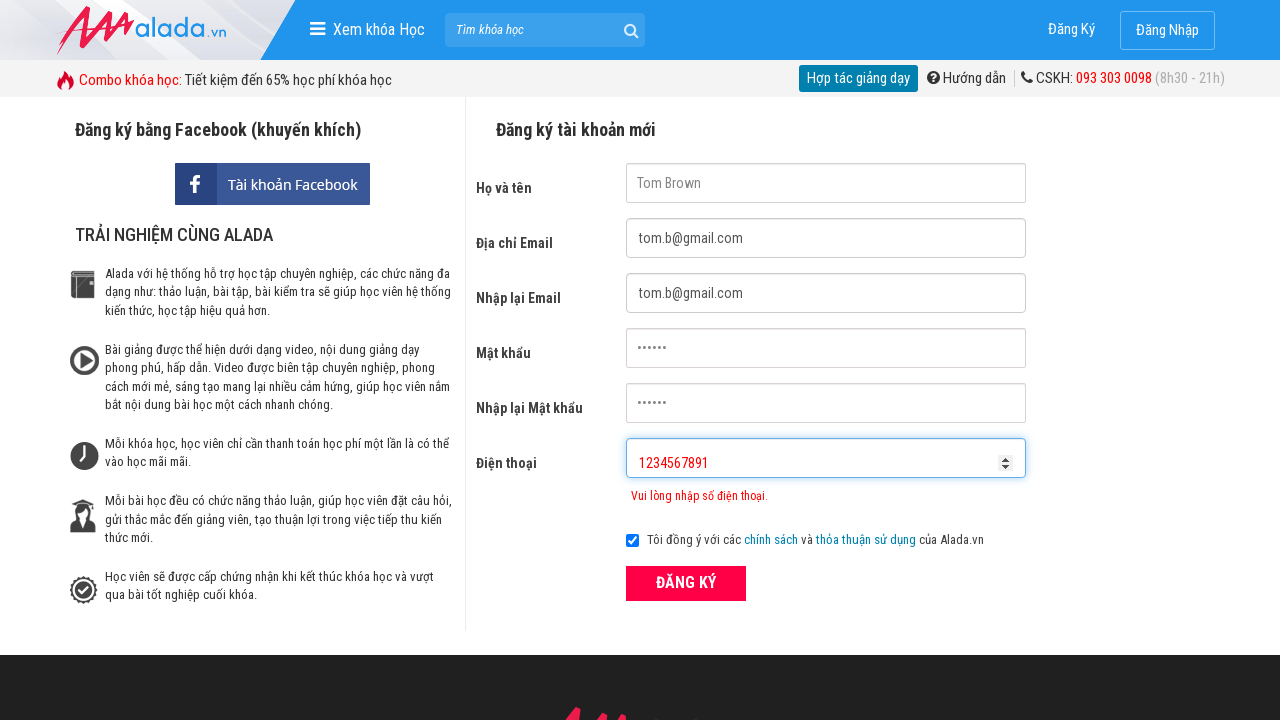

Clicked submit button to validate invalid prefix phone number at (686, 583) on xpath=//button[@type='submit']
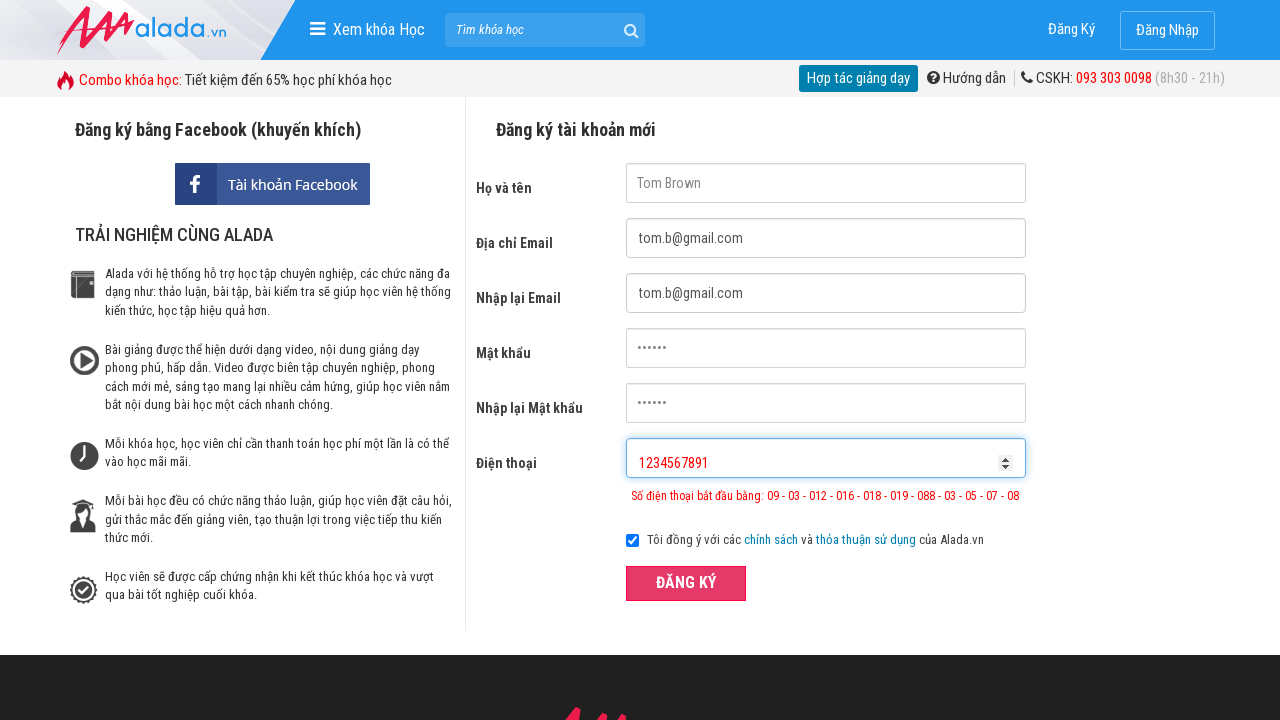

Phone prefix validation error message appeared
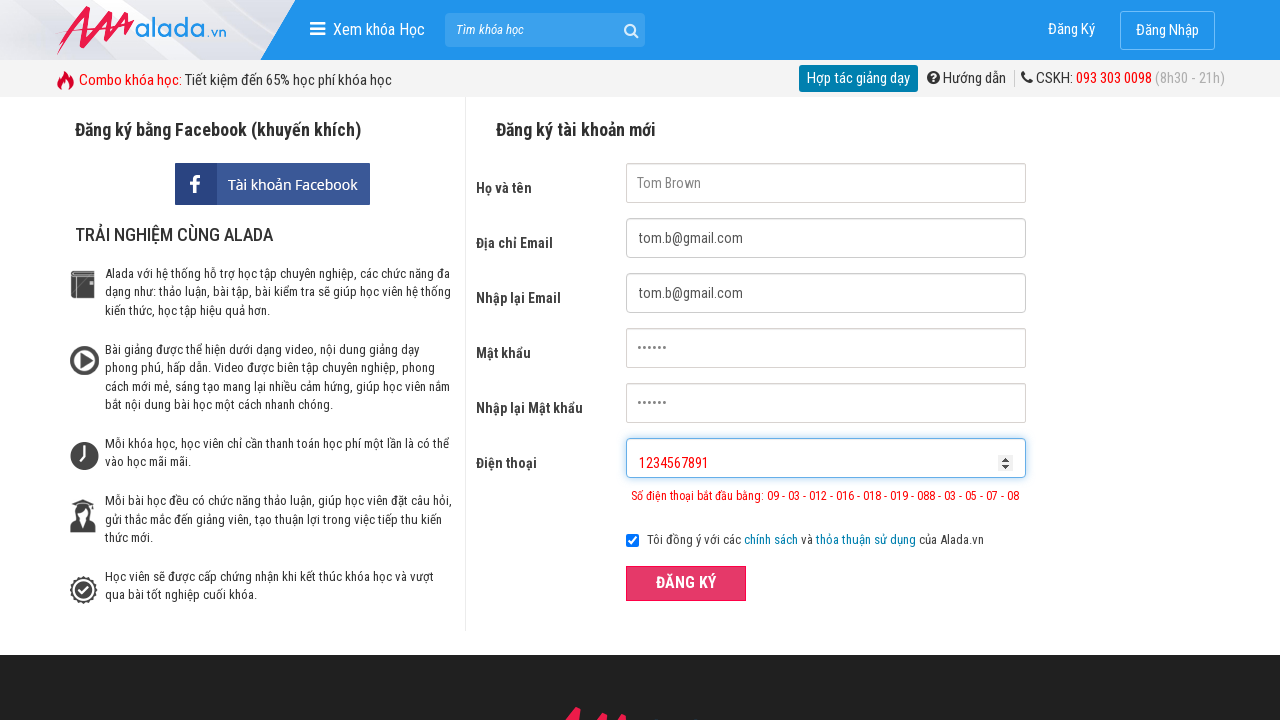

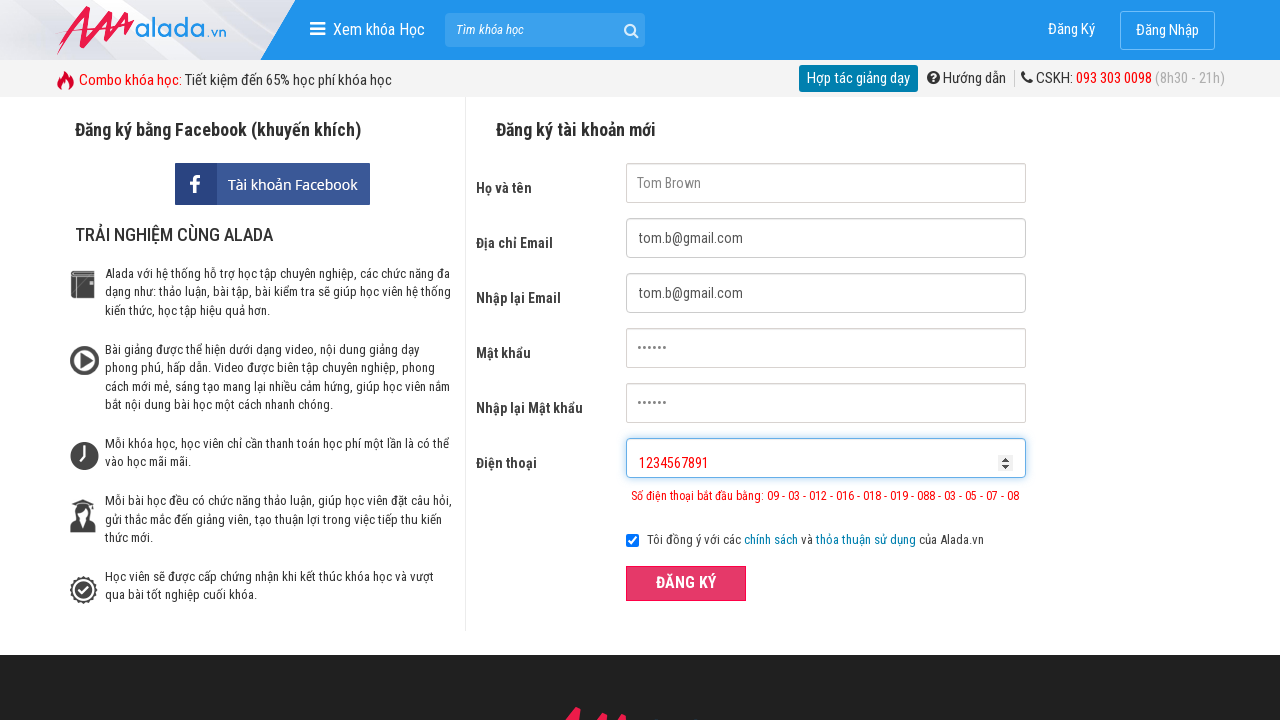